Tests that the text input field clears after adding a todo item

Starting URL: https://demo.playwright.dev/todomvc

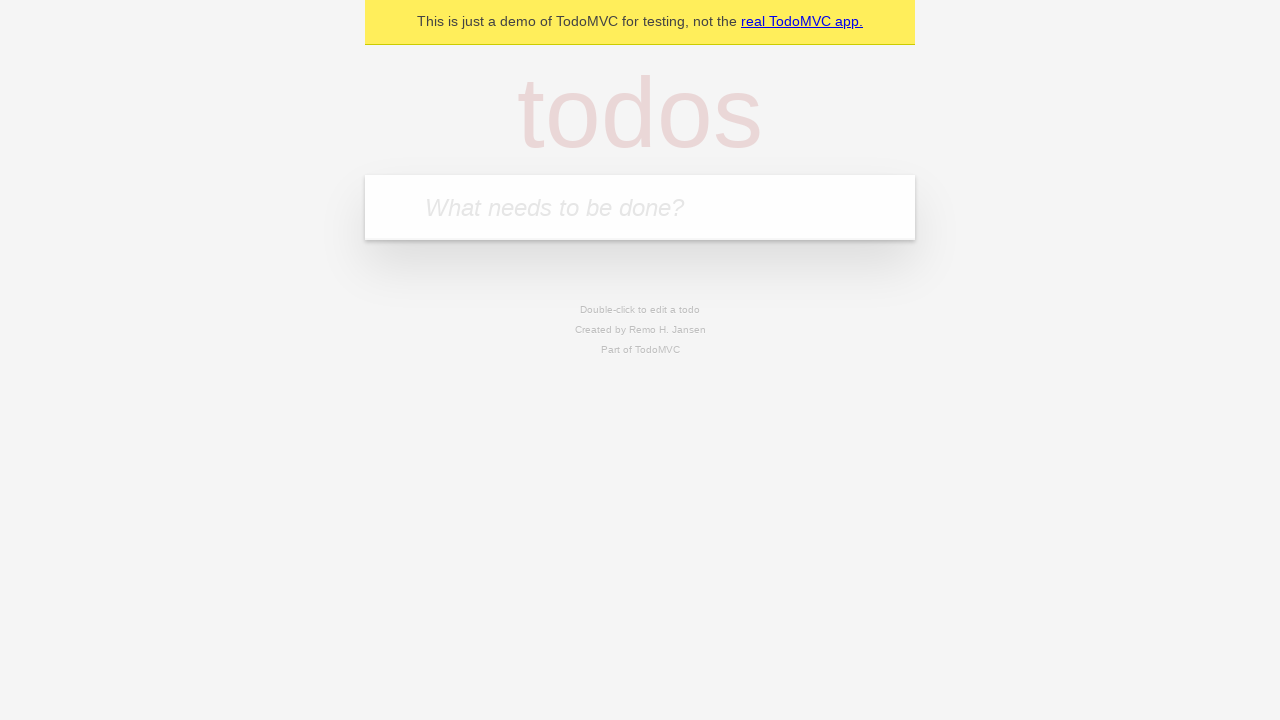

Located the todo input field with placeholder 'What needs to be done?'
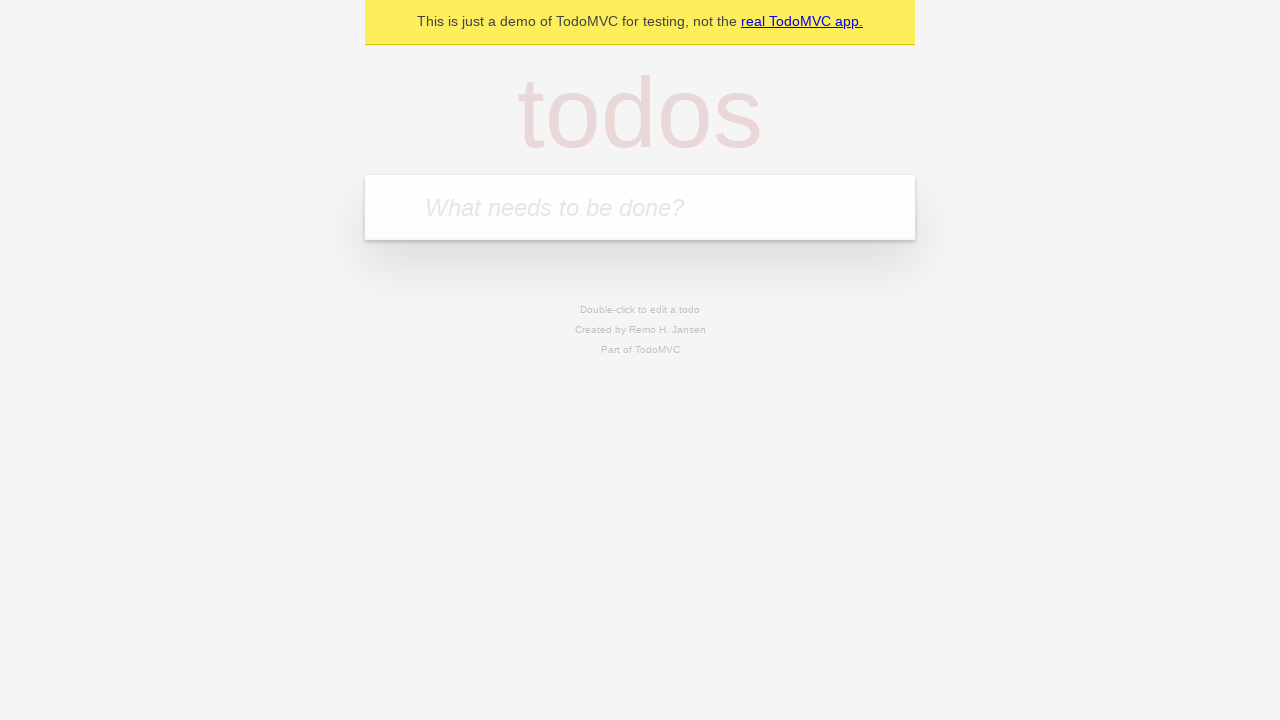

Filled todo input field with 'buy some cheese' on internal:attr=[placeholder="What needs to be done?"i]
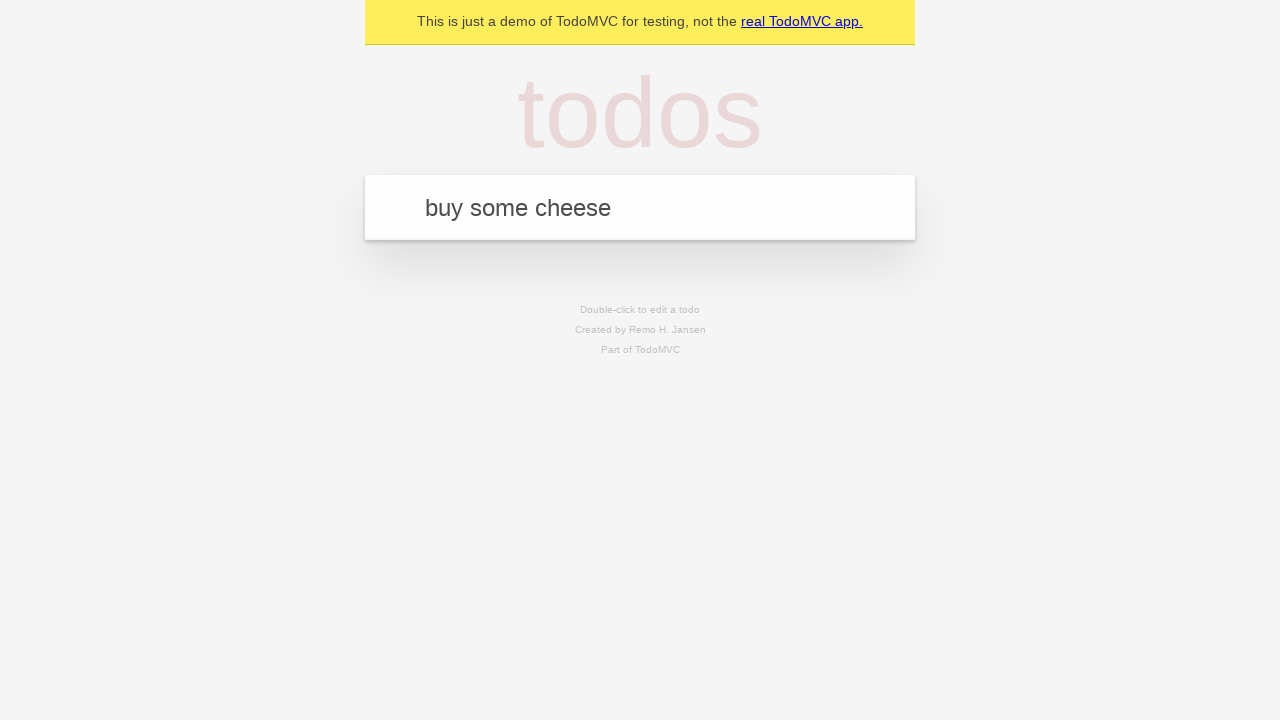

Pressed Enter to add the todo item on internal:attr=[placeholder="What needs to be done?"i]
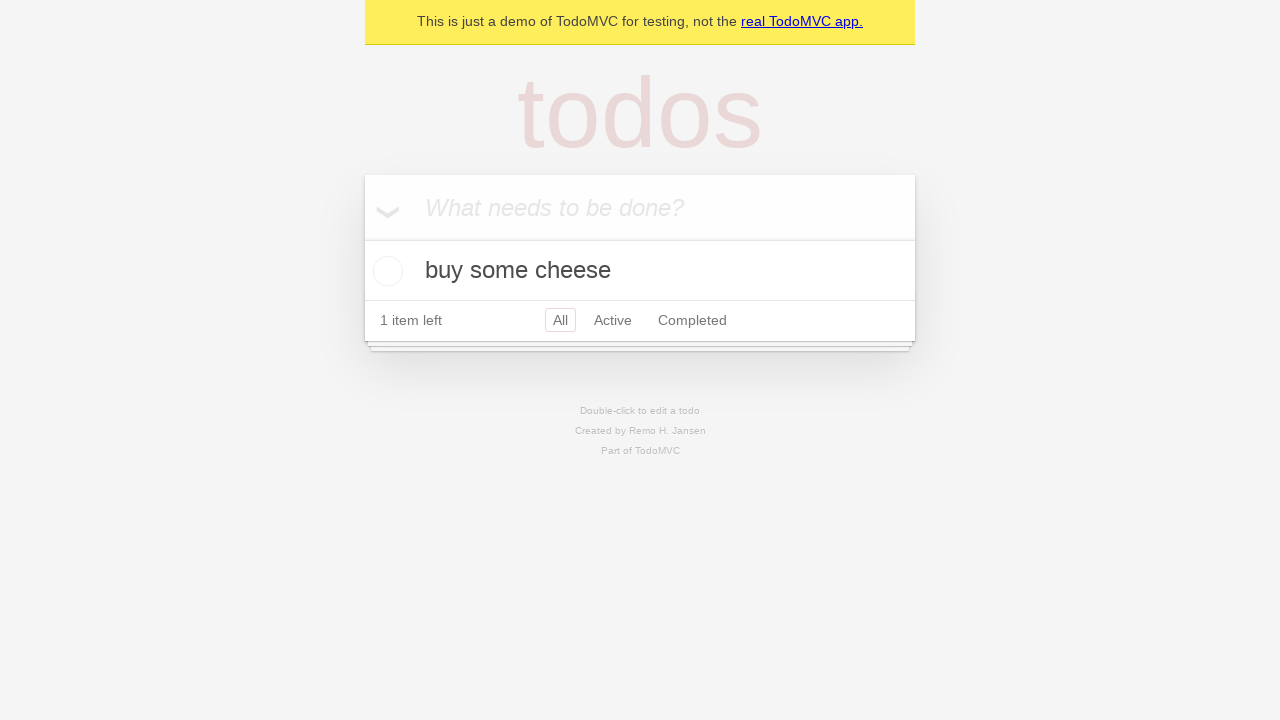

Todo item appeared on the page
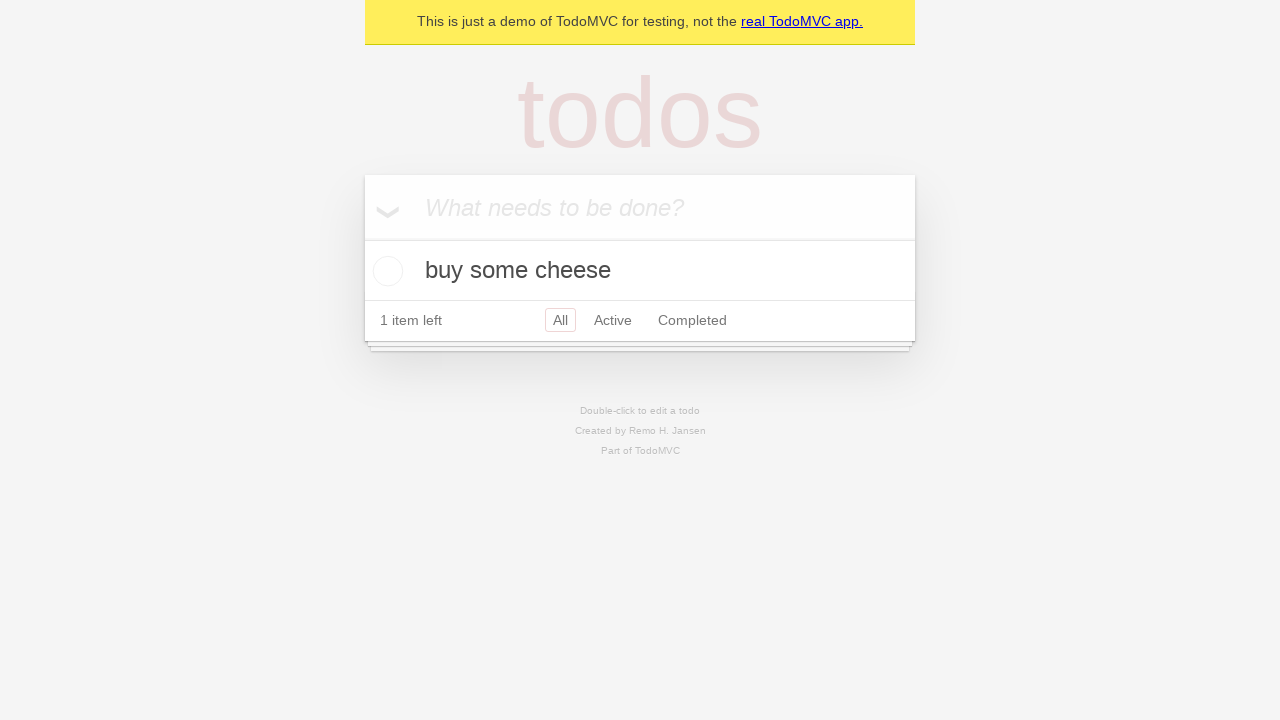

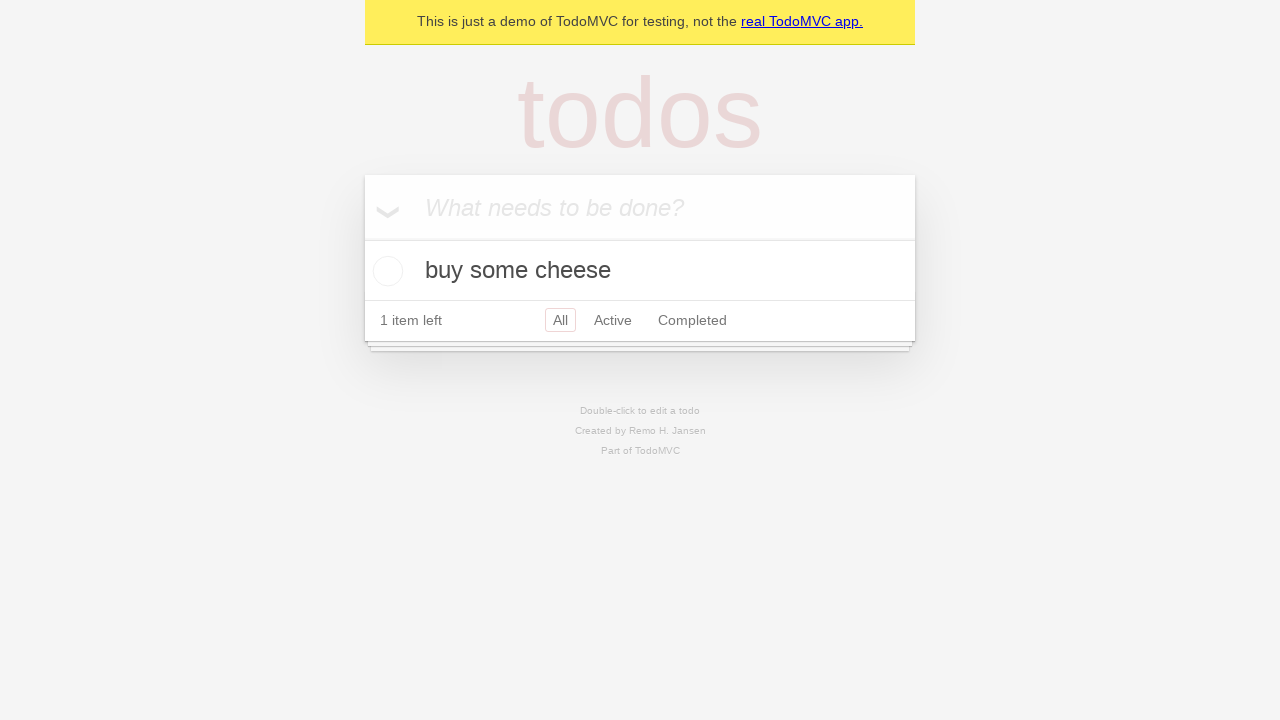